Tests the volunteer registration form by navigating to the registration page, selecting the volunteer option, filling out the form with name, email, and password fields, and submitting the form.

Starting URL: https://skarb.foxminded.ua/

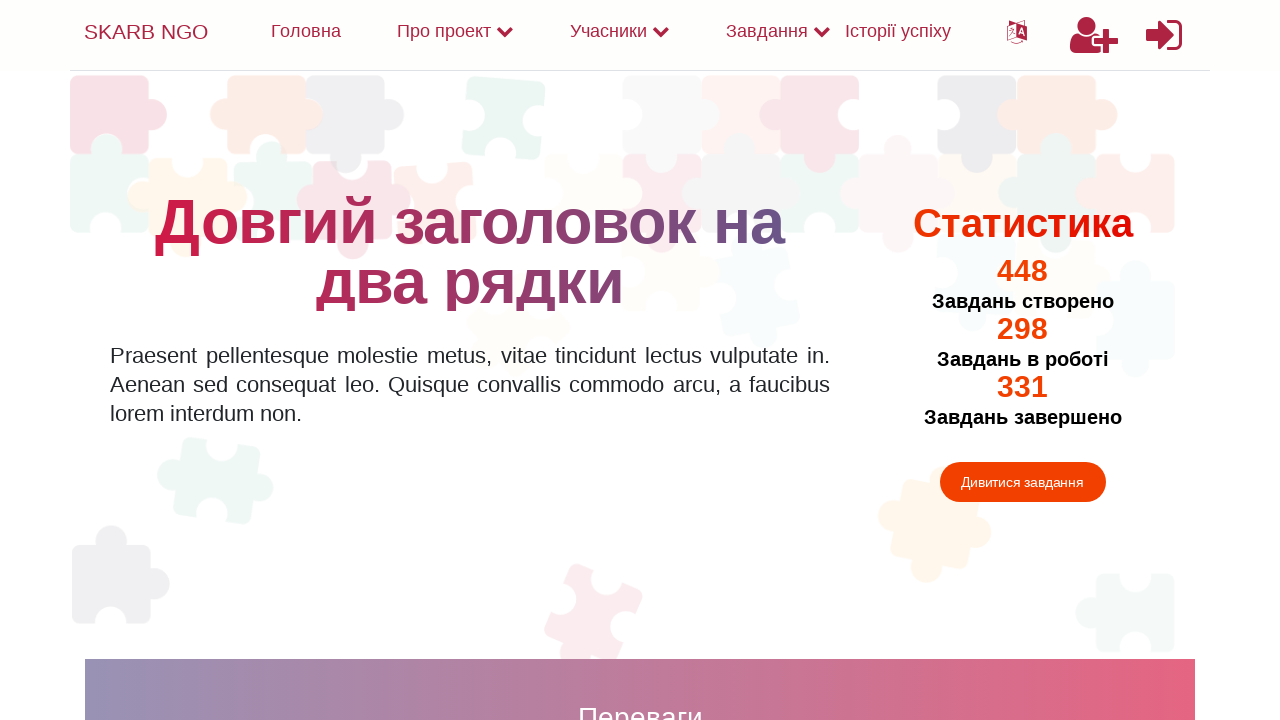

Clicked on the registration link in the navigation at (1094, 35) on .nav-link.ml-auto
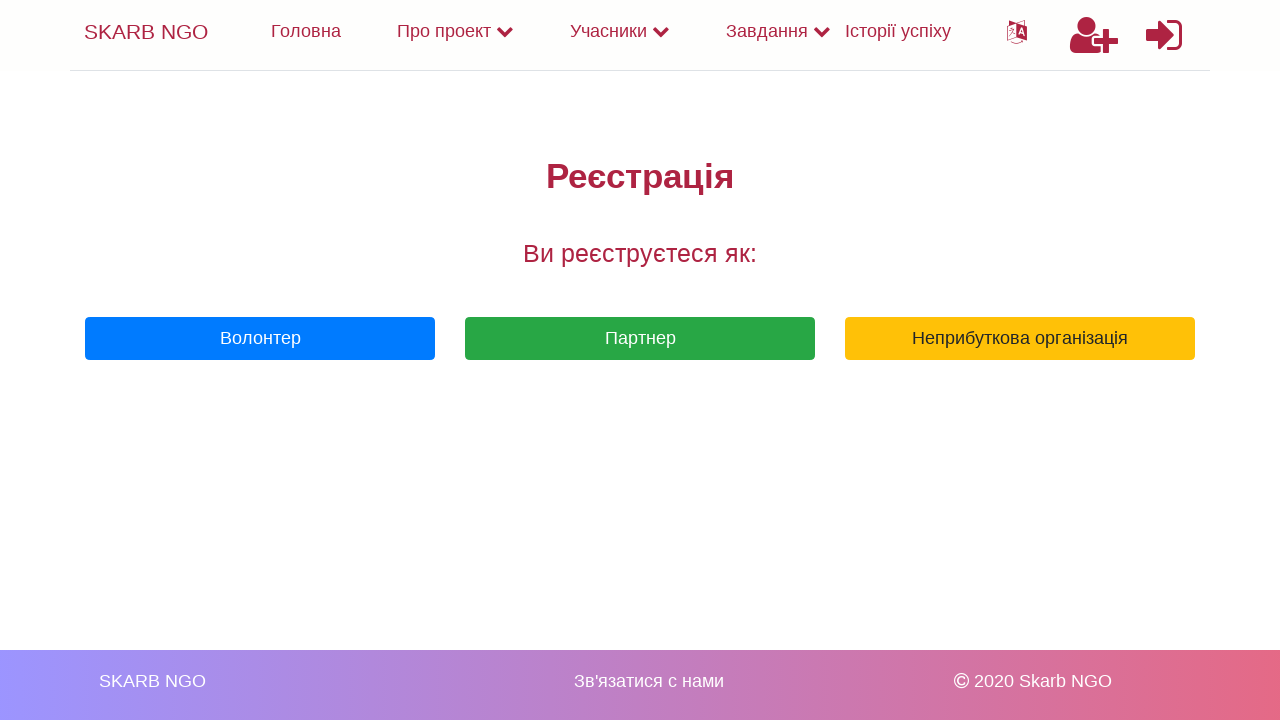

Clicked on the volunteers button to access volunteer registration at (260, 339) on [name=volunteers] .btn
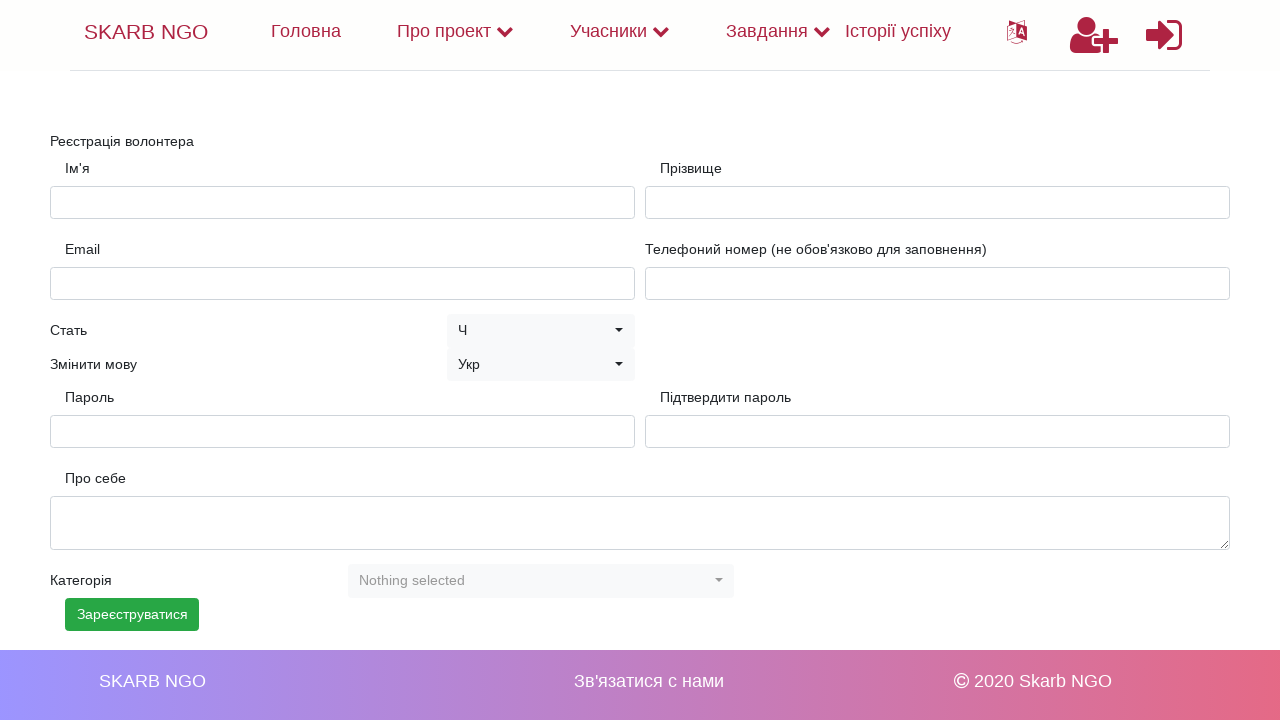

Volunteer registration form loaded
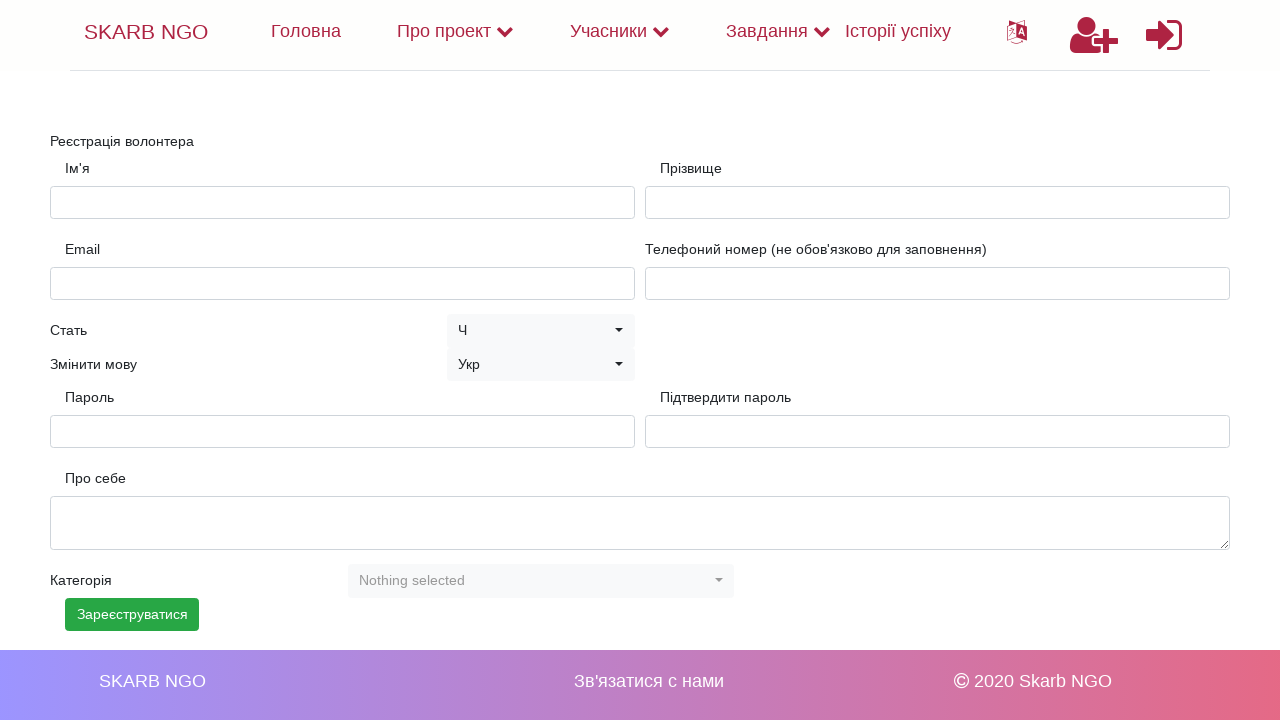

Filled first name field with 'TestFirstName' on xpath=//input >> nth=0
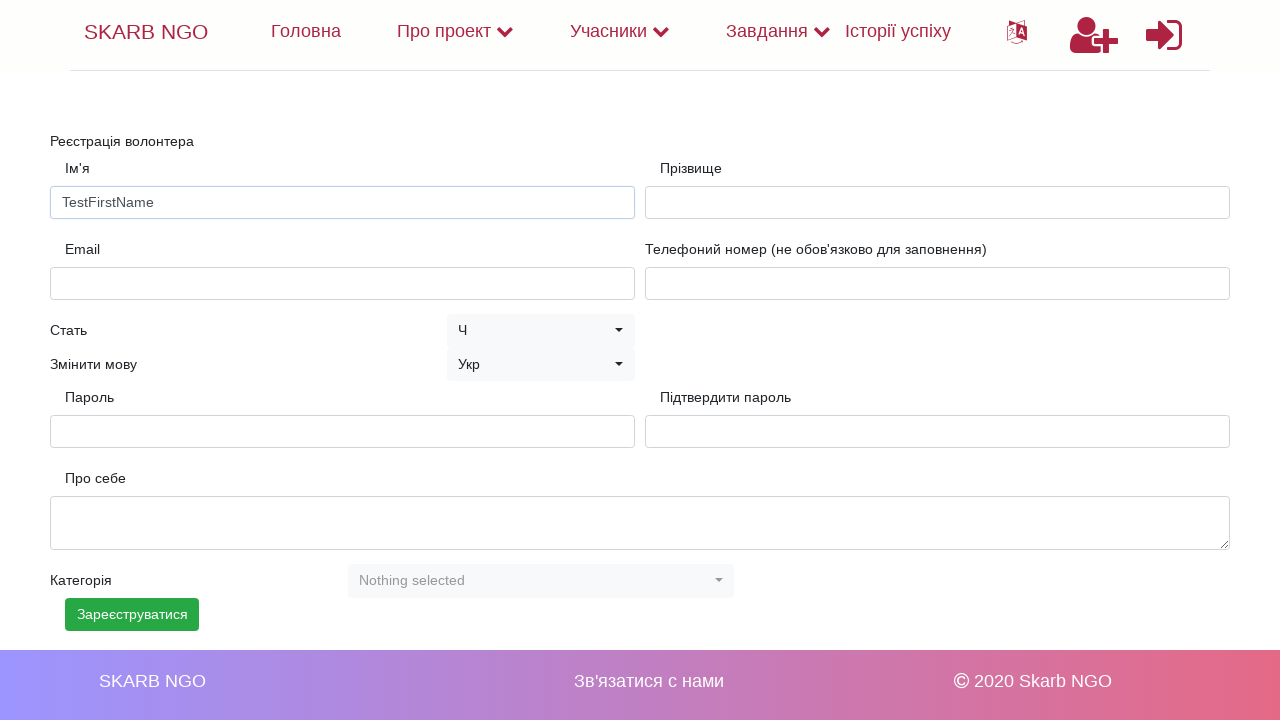

Filled last name field with 'TestLastName' on xpath=//input >> nth=1
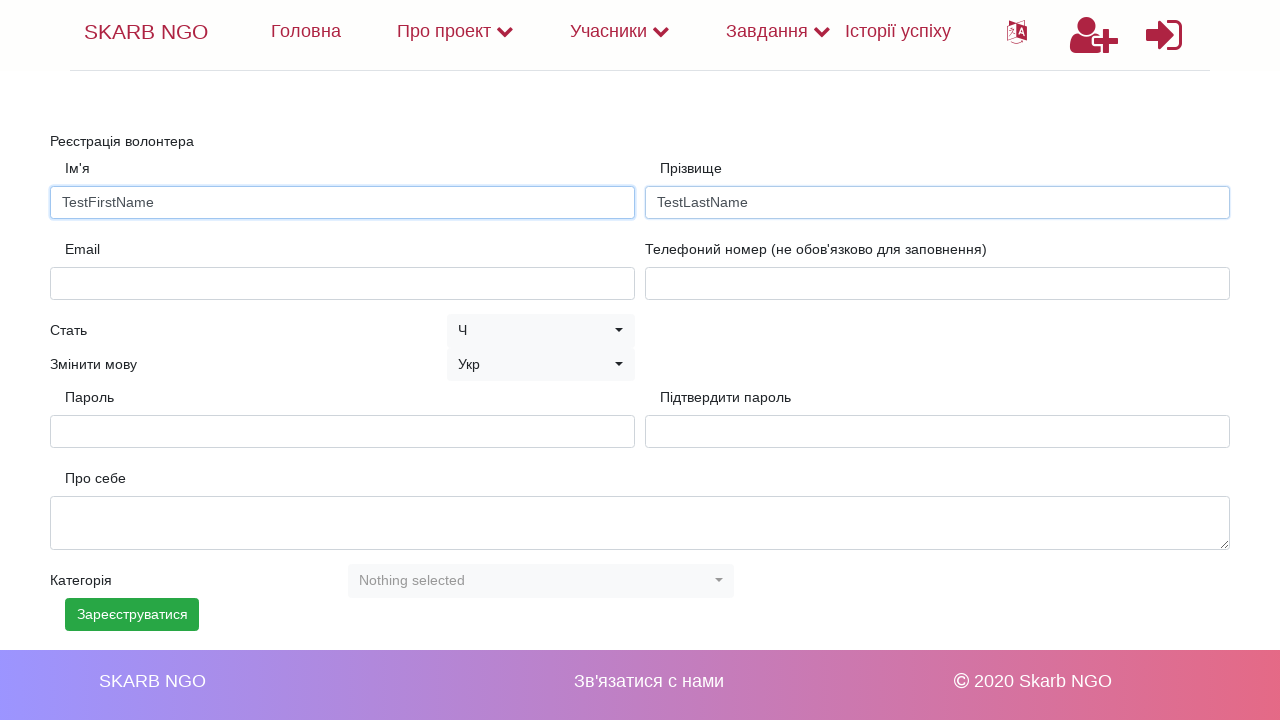

Filled email field with 'testvolunteer847@example.com' on xpath=//input >> nth=2
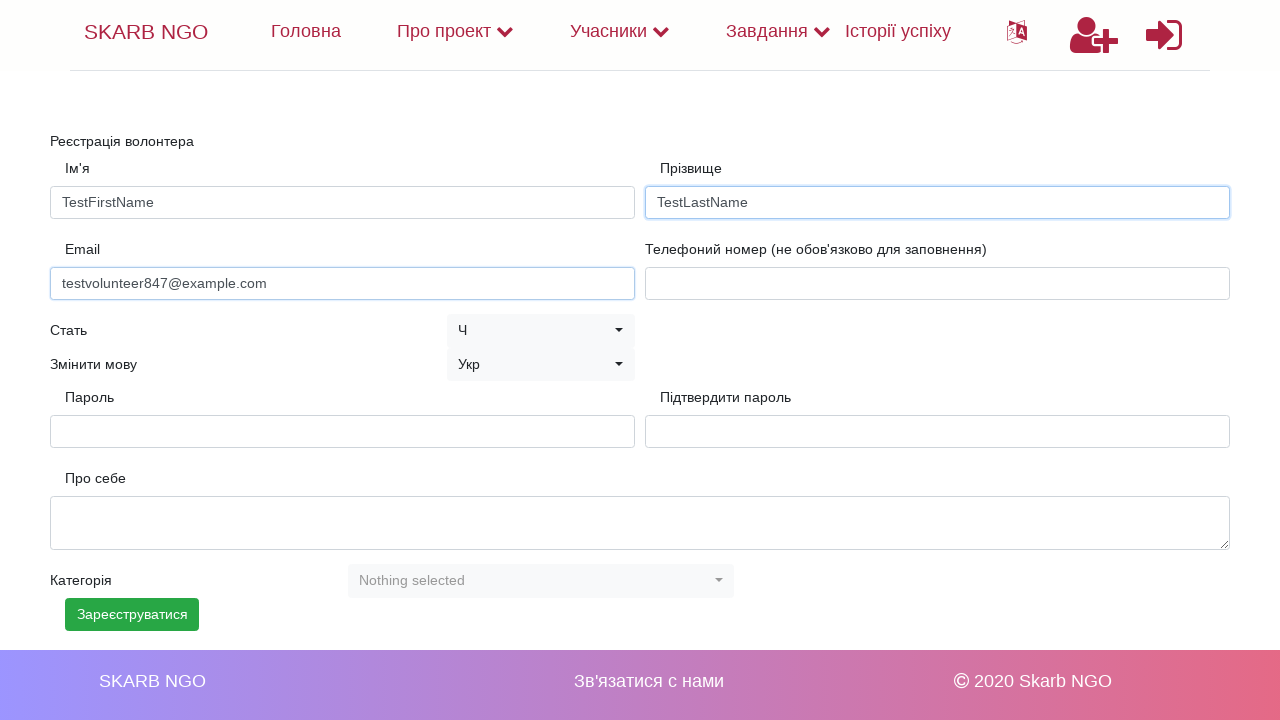

Filled password field with secure password on xpath=//input >> nth=4
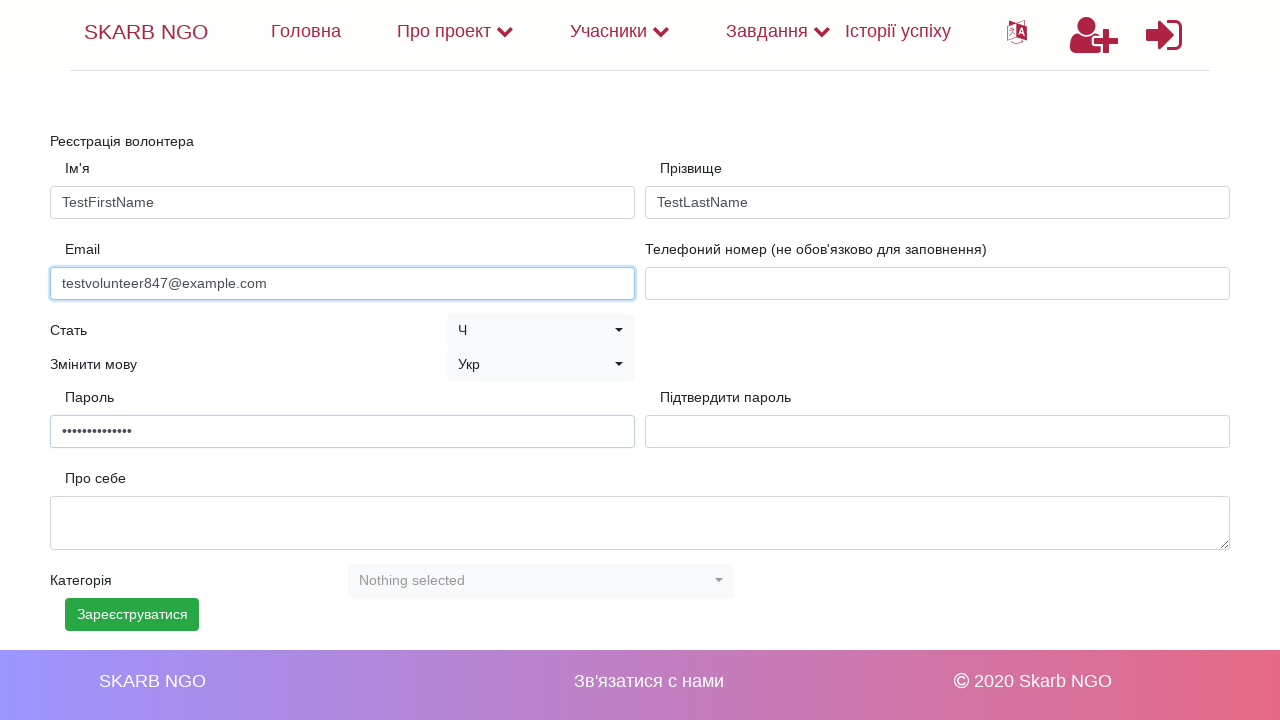

Filled confirm password field with secure password on xpath=//input >> nth=5
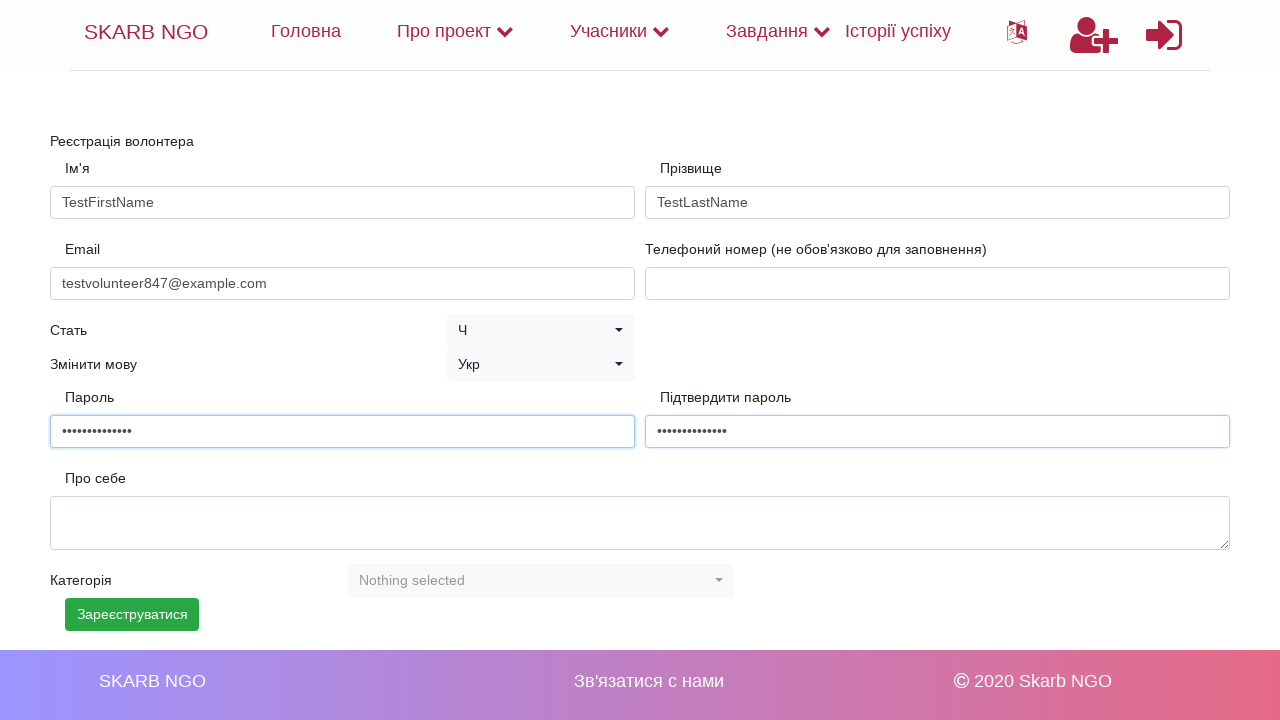

Clicked the submit button to submit the volunteer registration form at (132, 614) on .btn-success
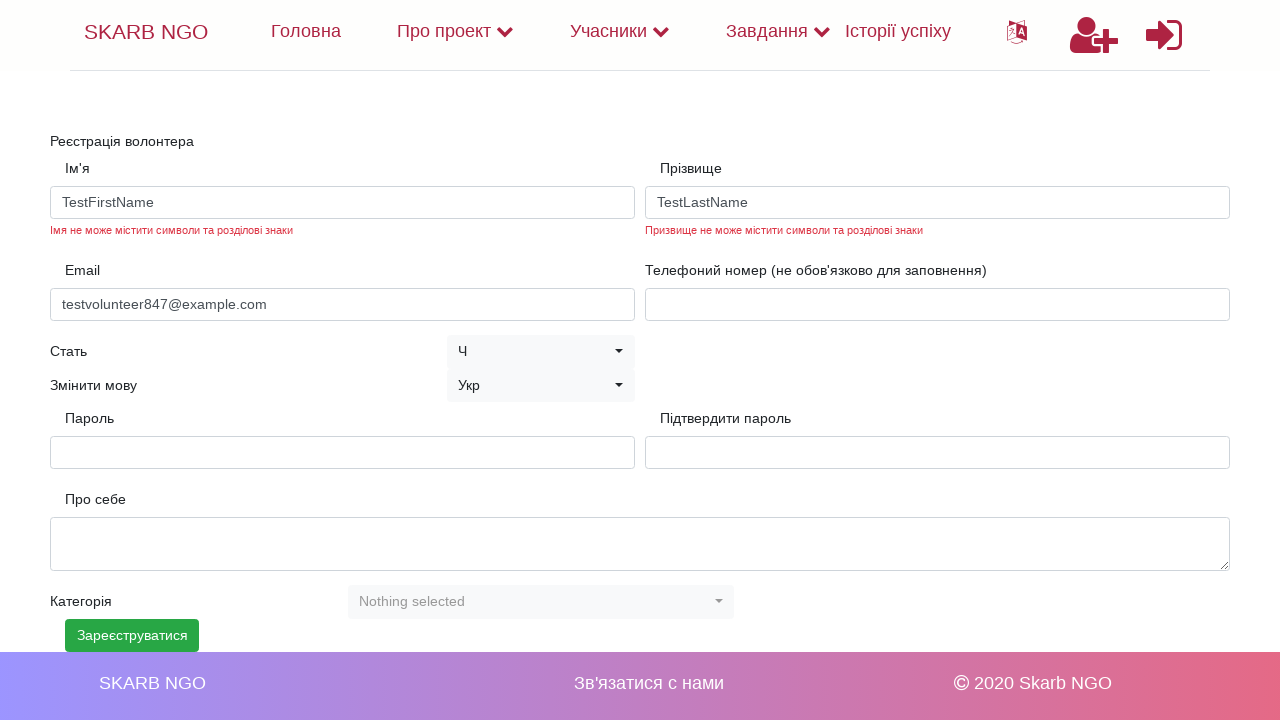

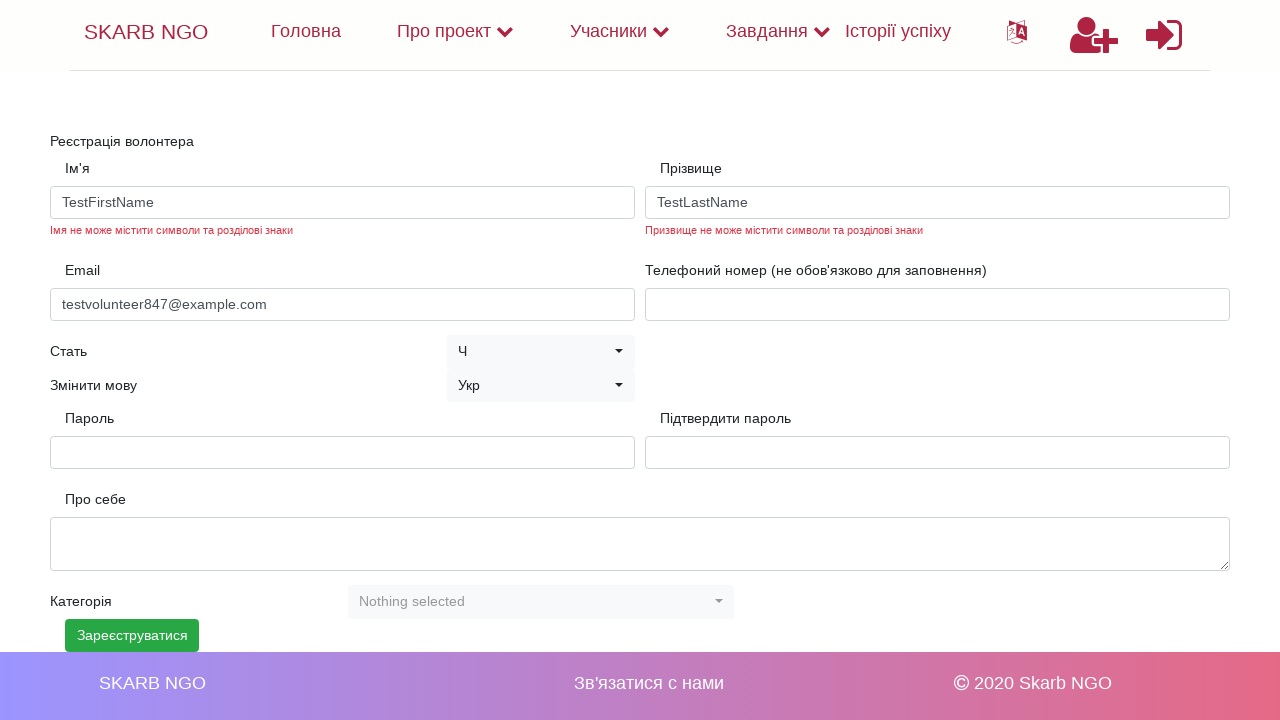